Tests scrolling the viewport by a specified amount (200 pixels vertically) from the current position.

Starting URL: https://crossbrowsertesting.github.io/selenium_example_page.html

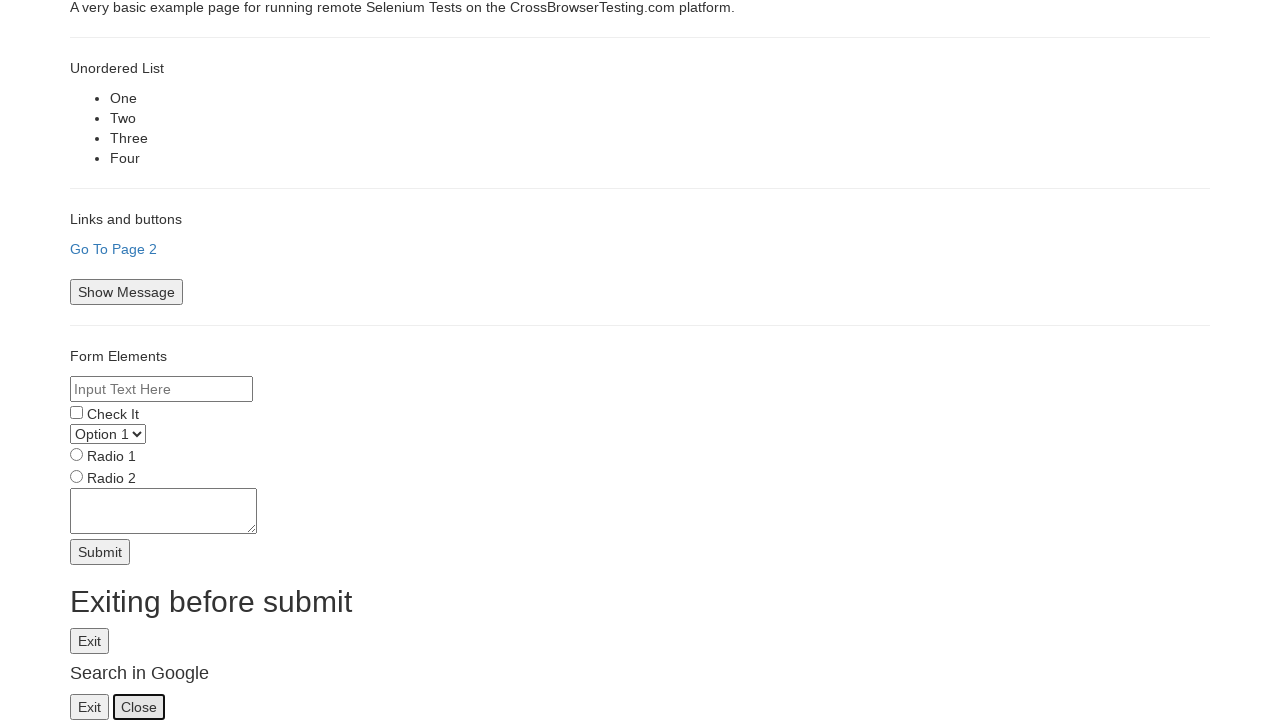

Set viewport size to 500x400 pixels
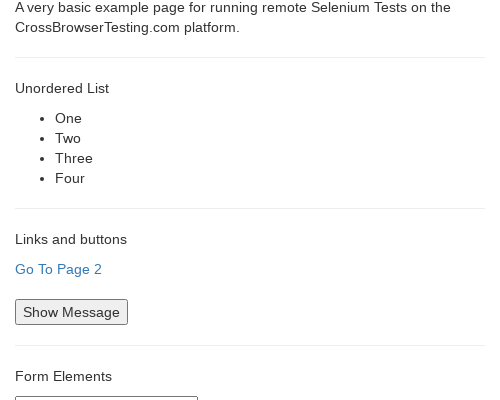

Scrolled viewport down by 200 pixels vertically
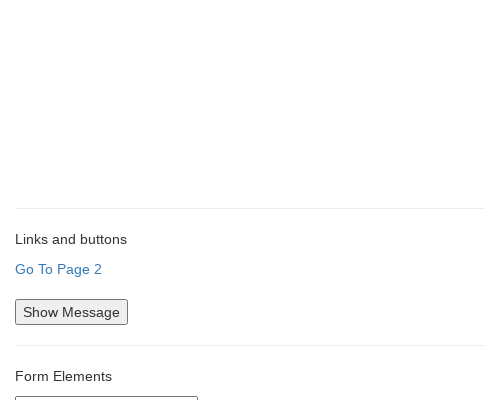

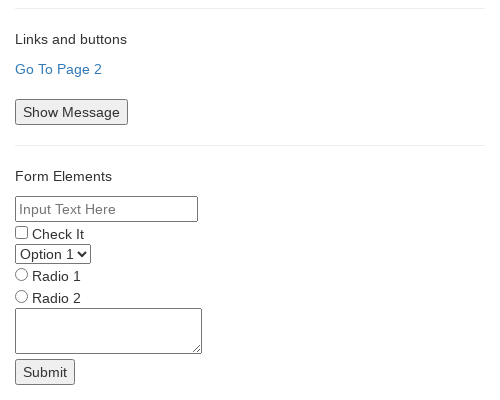